Tests drag and drop functionality on jQuery UI demo page by dragging an element into a droppable area

Starting URL: https://jqueryui.com/droppable/

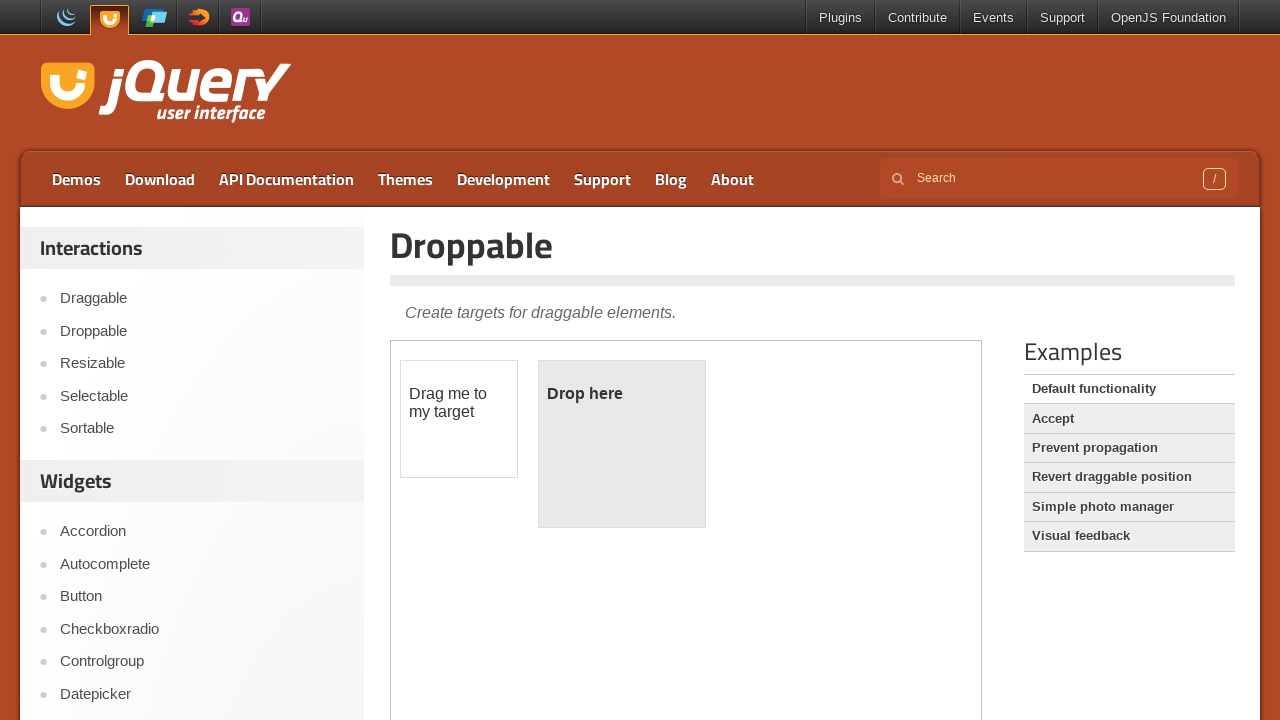

Located iframe containing drag-drop demo
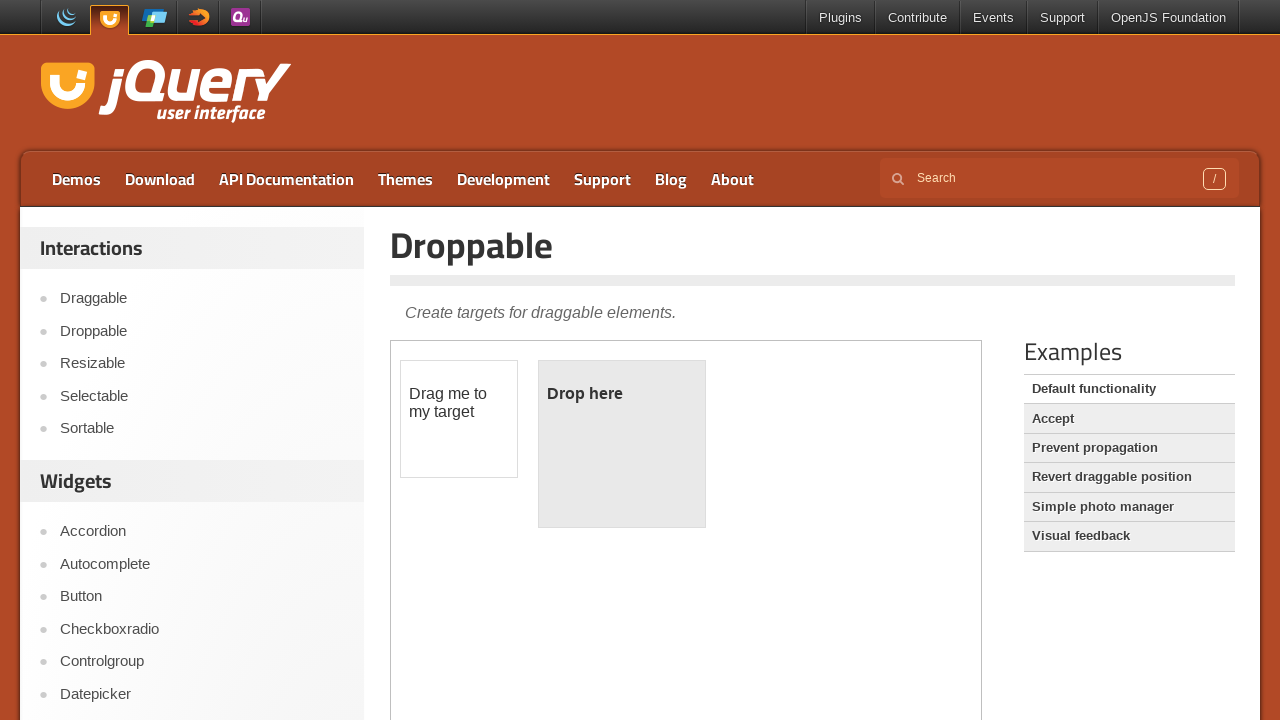

Located draggable element
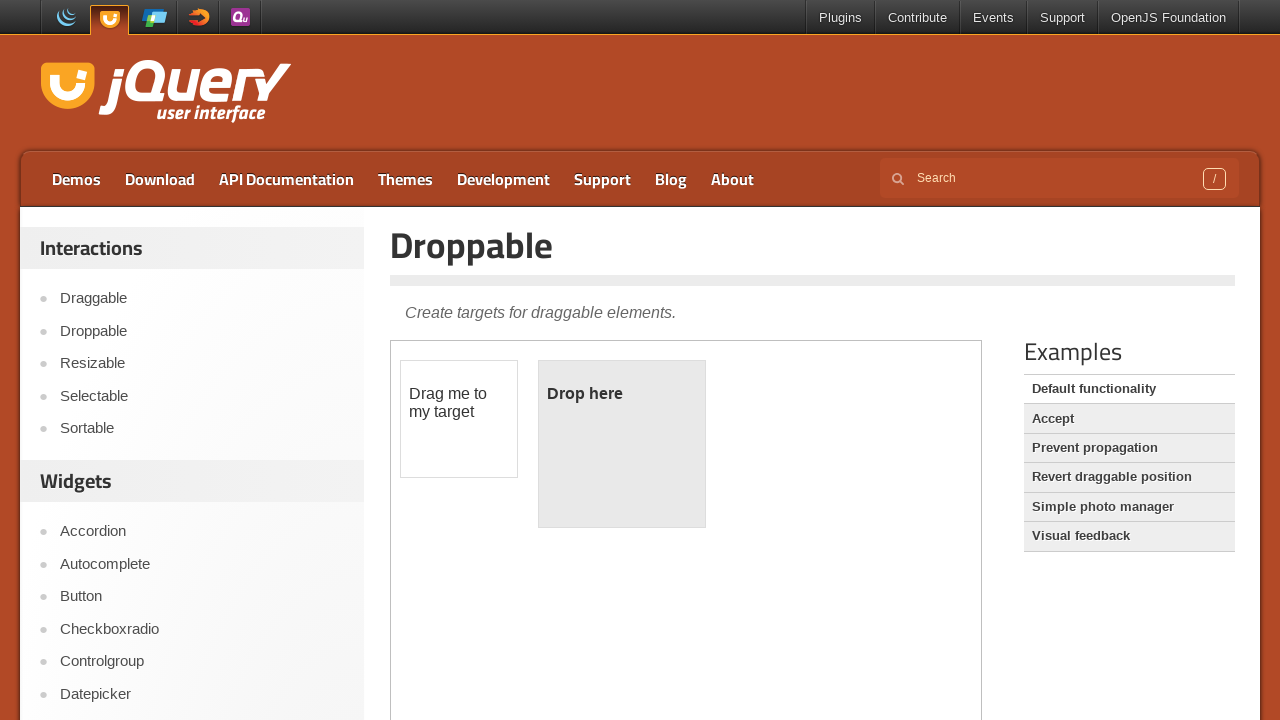

Located droppable area
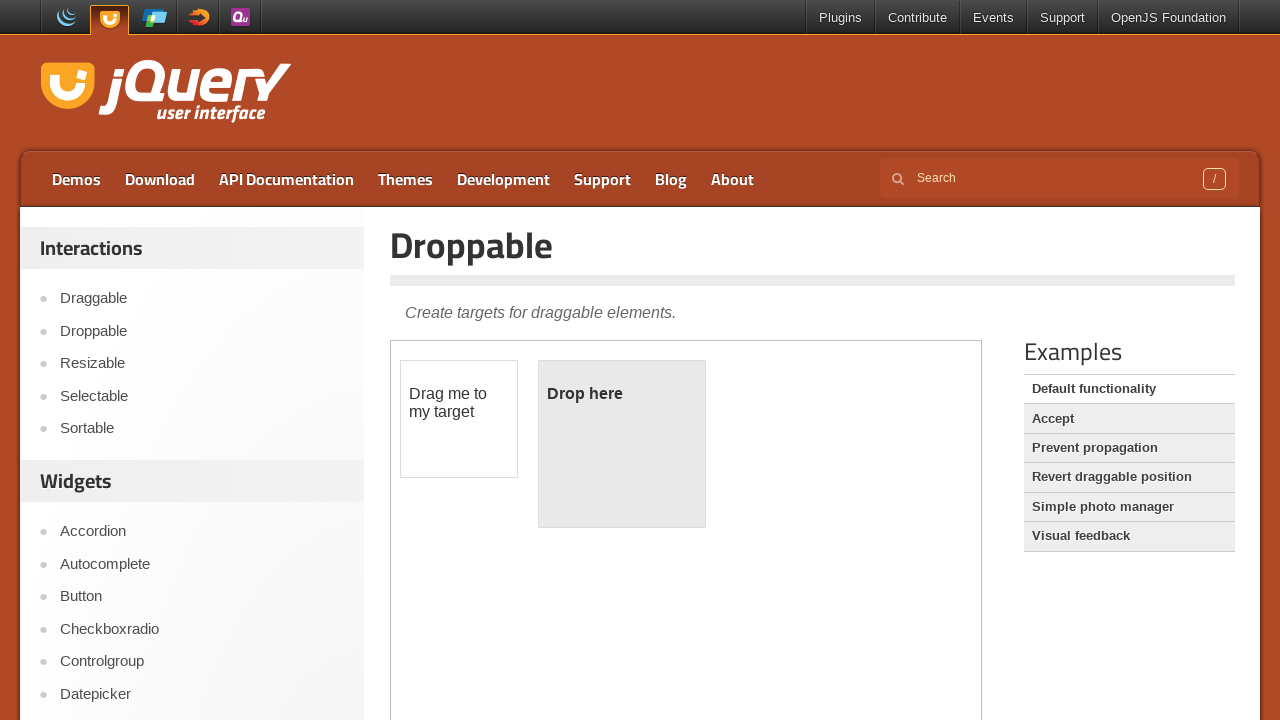

Dragged element into droppable area at (622, 444)
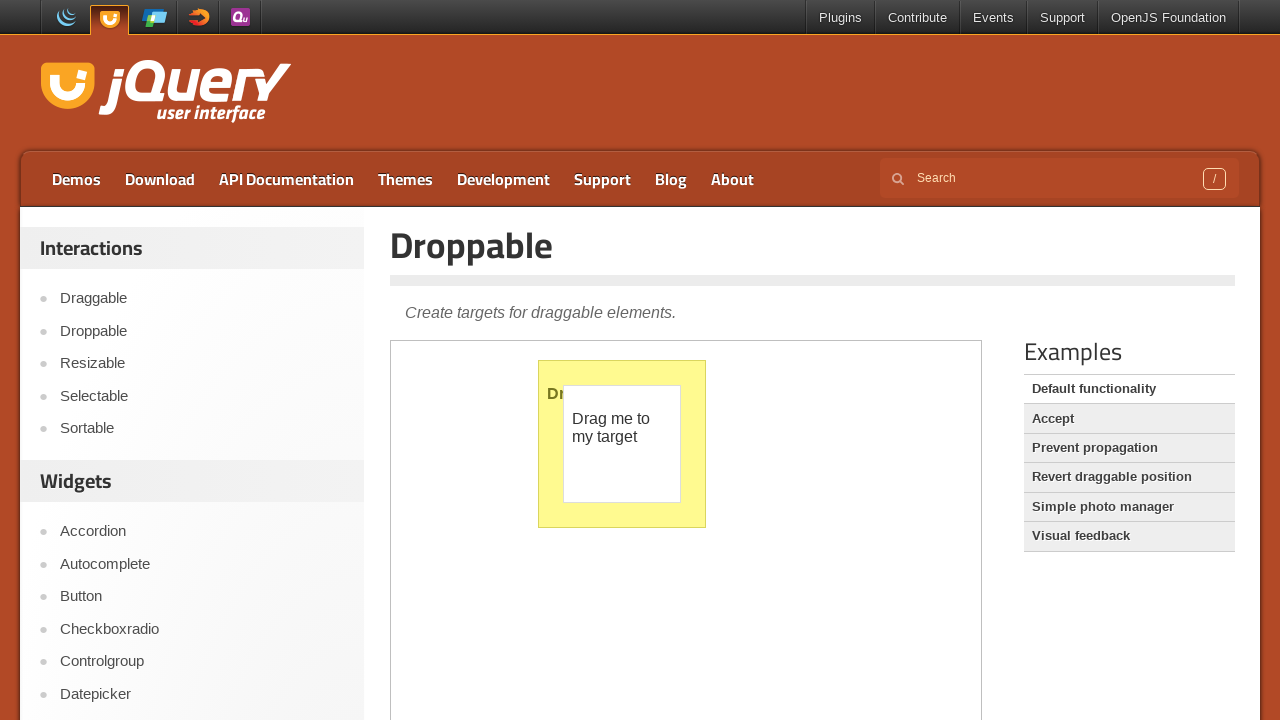

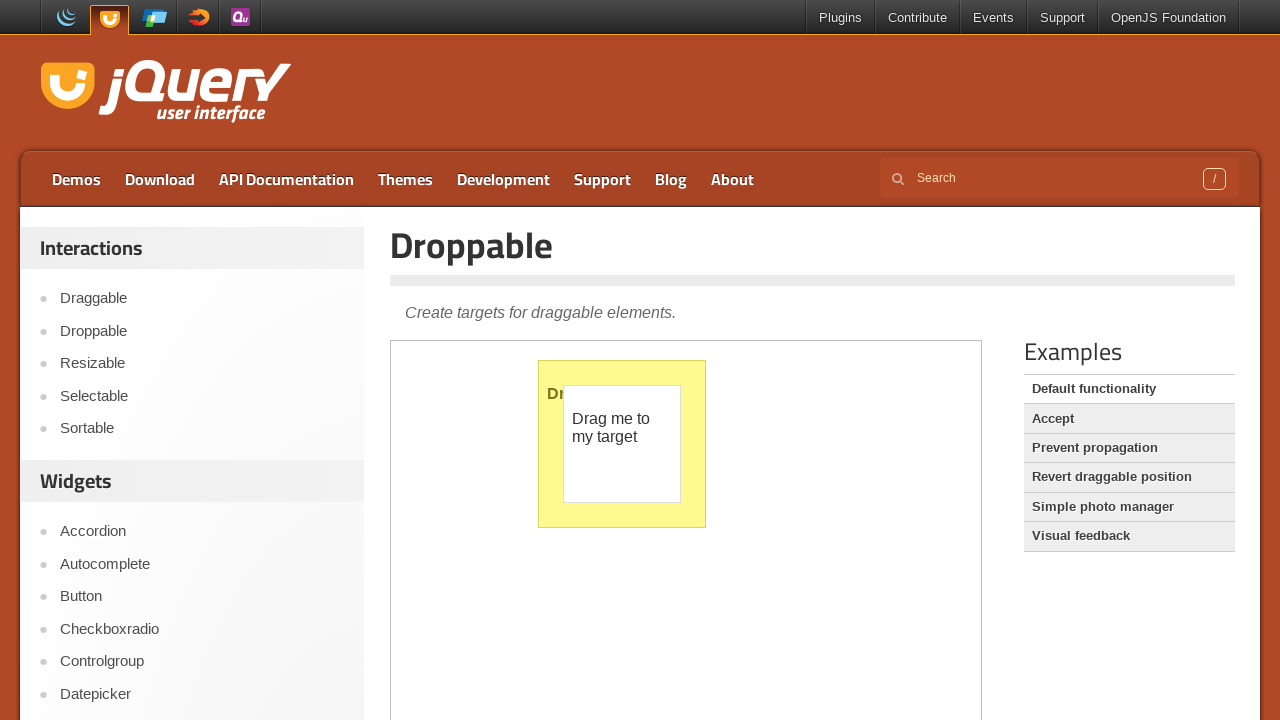